Tests keyboard input functionality by typing text into a username input field

Starting URL: https://demoqa.com/text-box

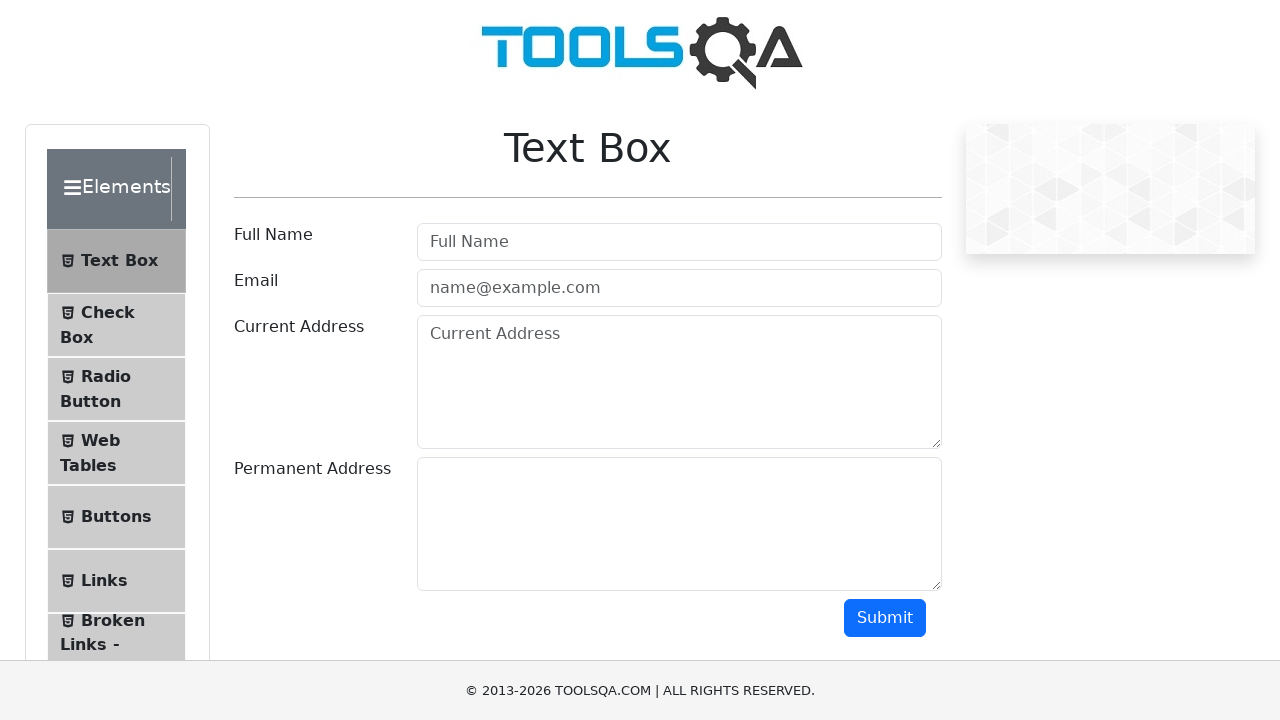

Typed 'texto' into the username input field on #userName
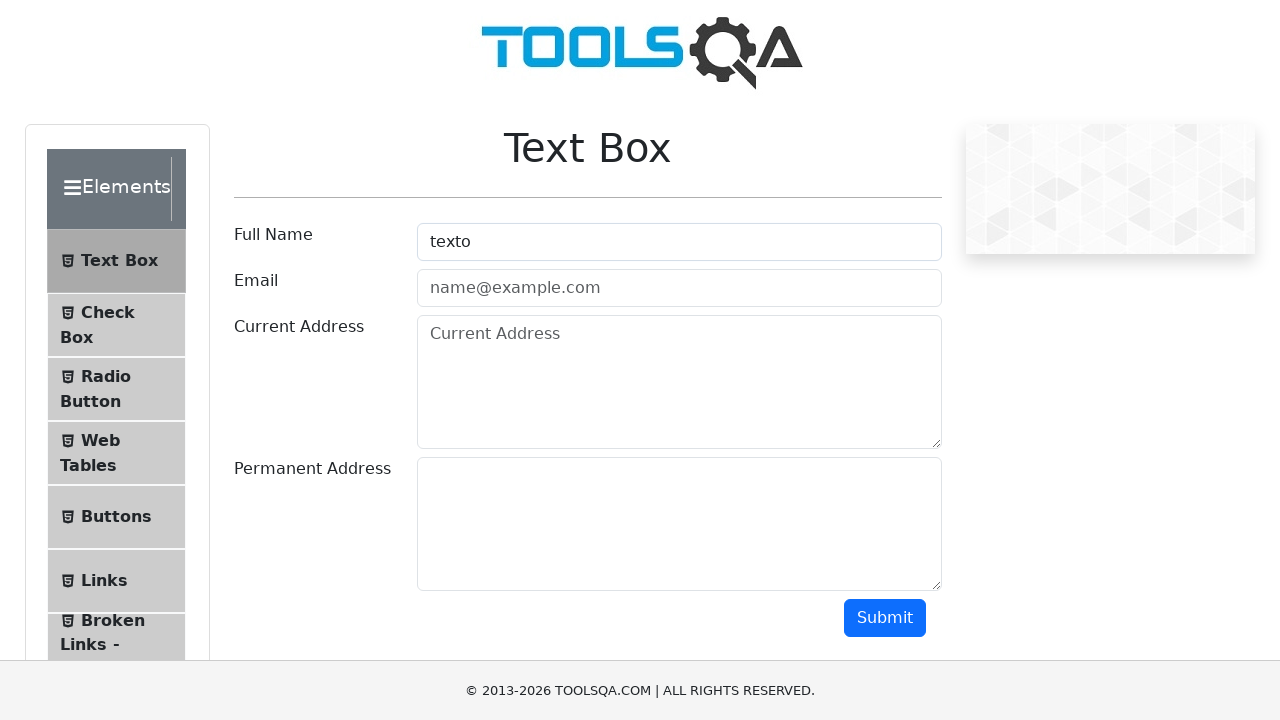

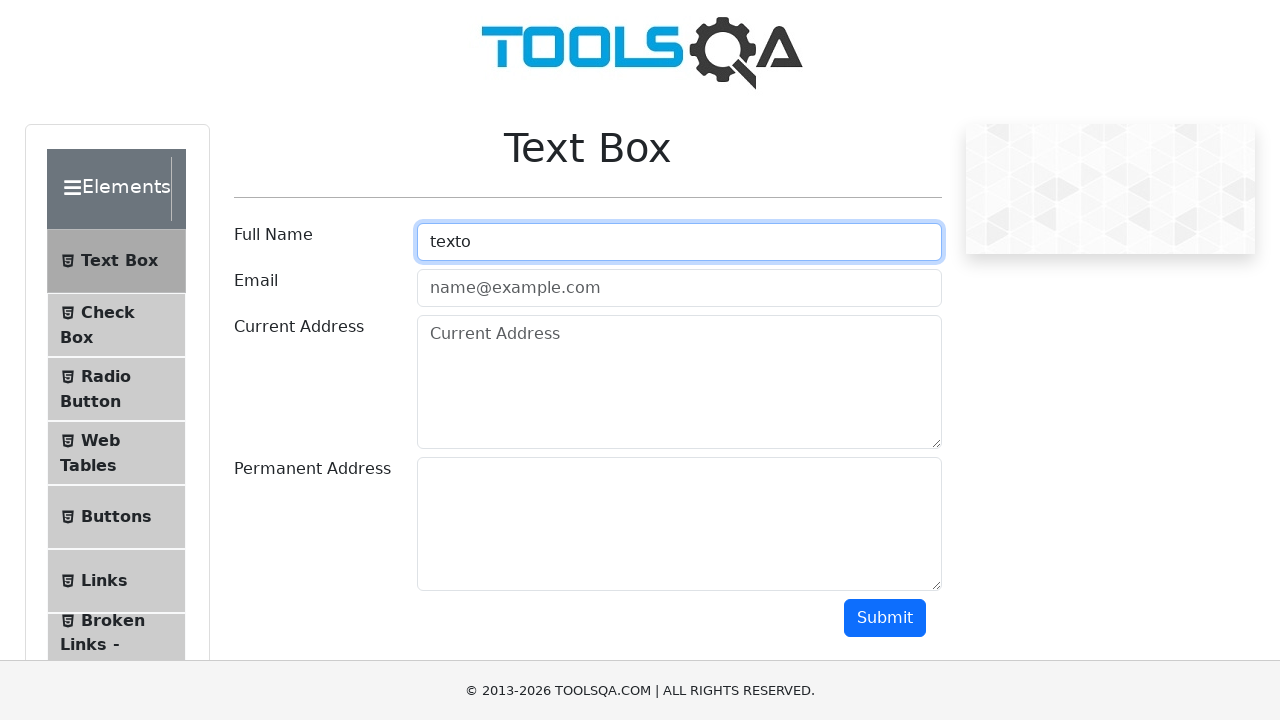